Books a bus ticket on APSRTC website by entering source city, destination city, and journey date

Starting URL: https://www.apsrtconline.in/

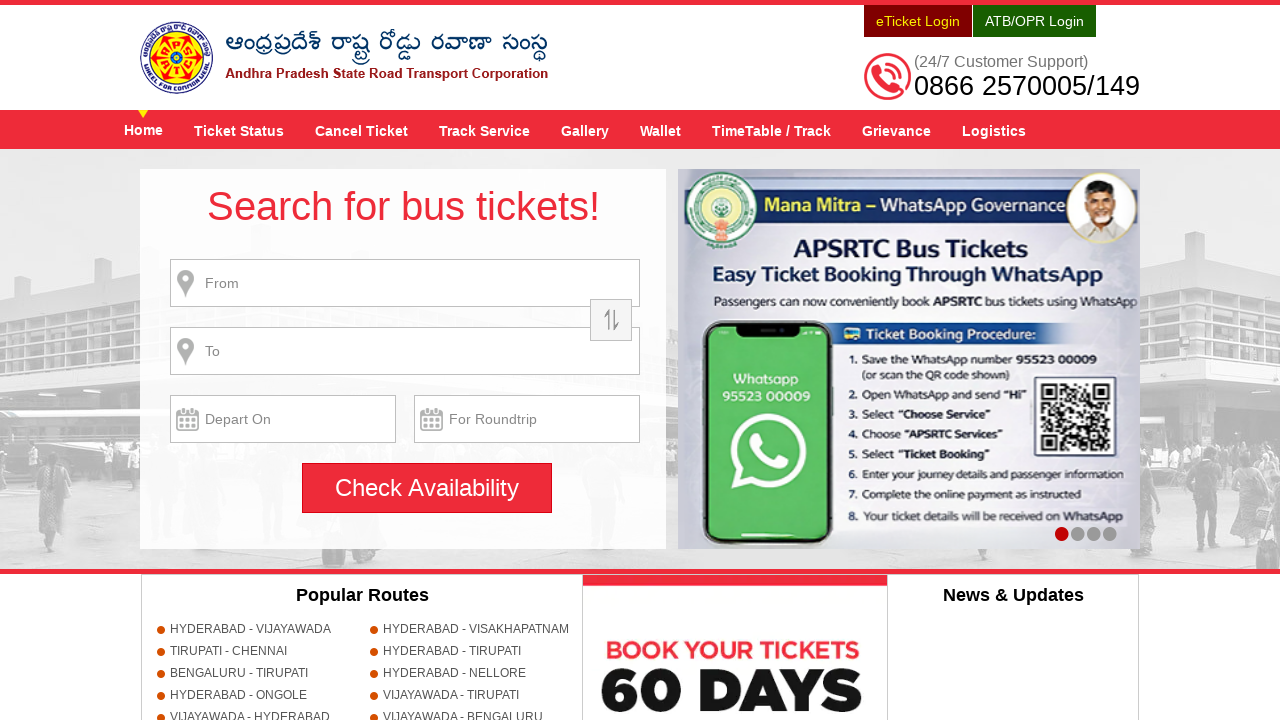

Clicked on source city field at (405, 283) on xpath=//input[@name='source']
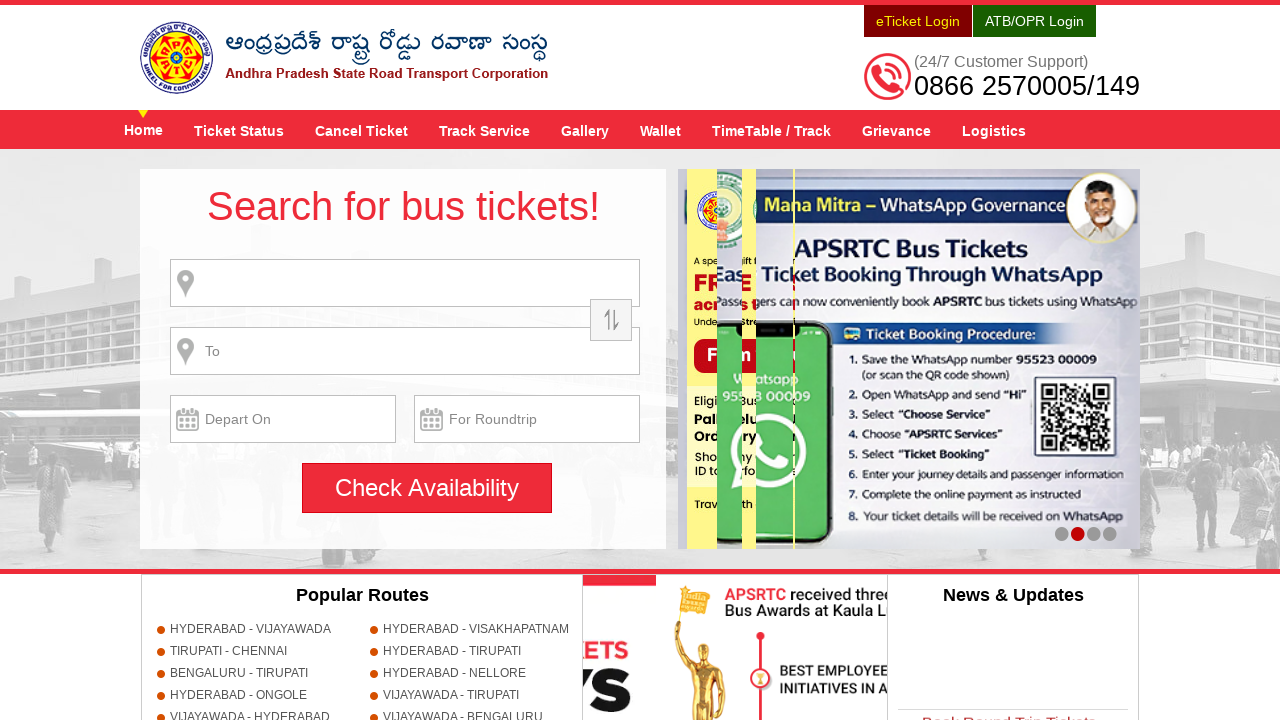

Entered 'HYDERABAD' in source city field on //input[@name='source']
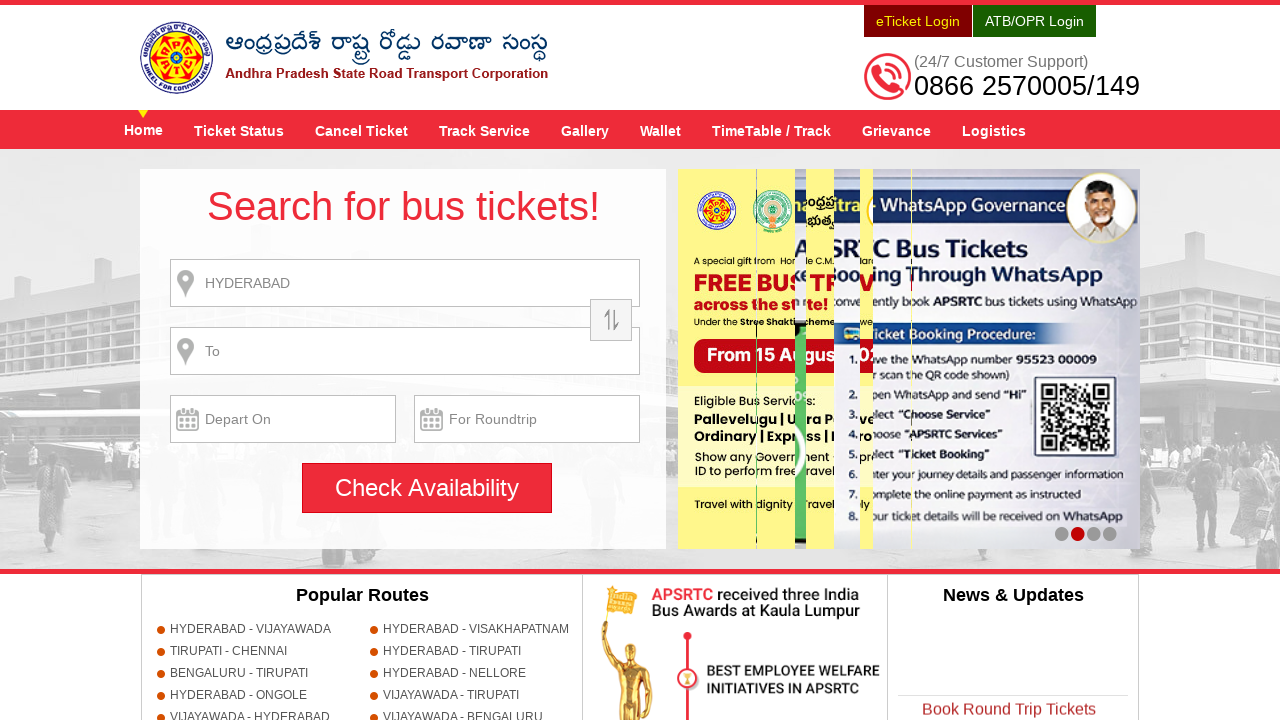

Pressed Enter to select source city on //input[@name='source']
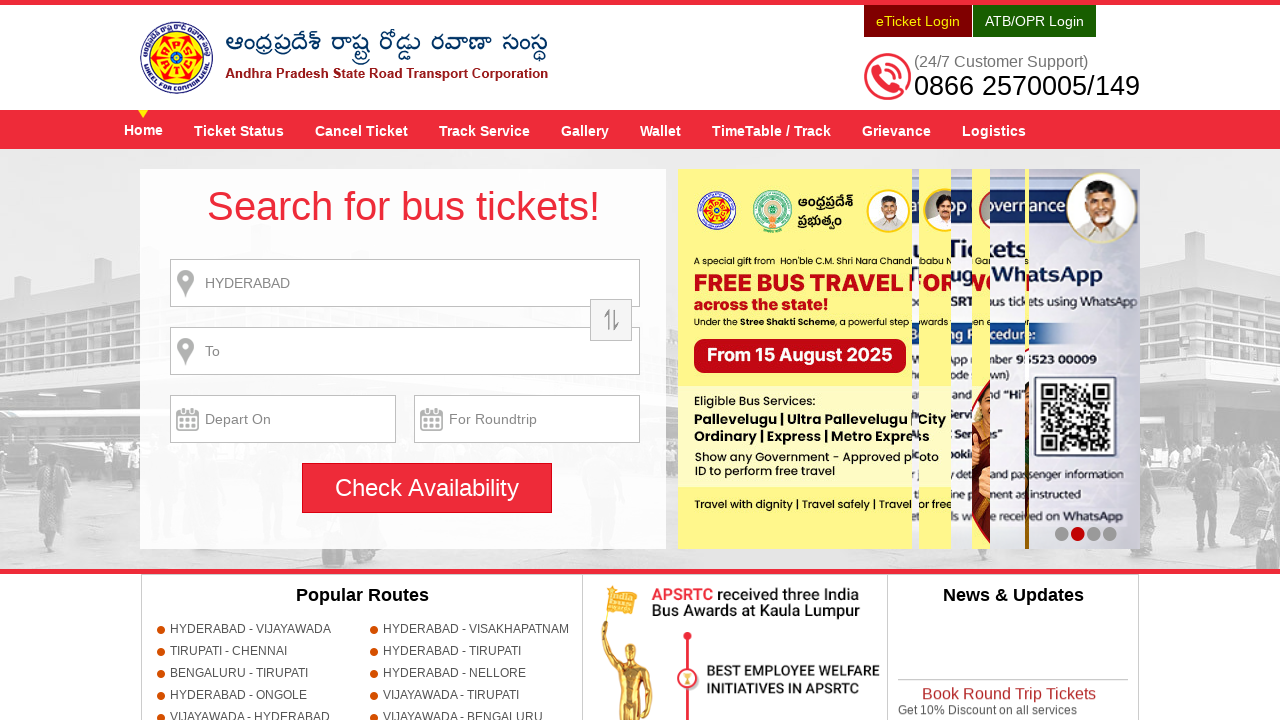

Clicked search button, triggering destination alert at (427, 488) on xpath=//input[@name='searchBtn']
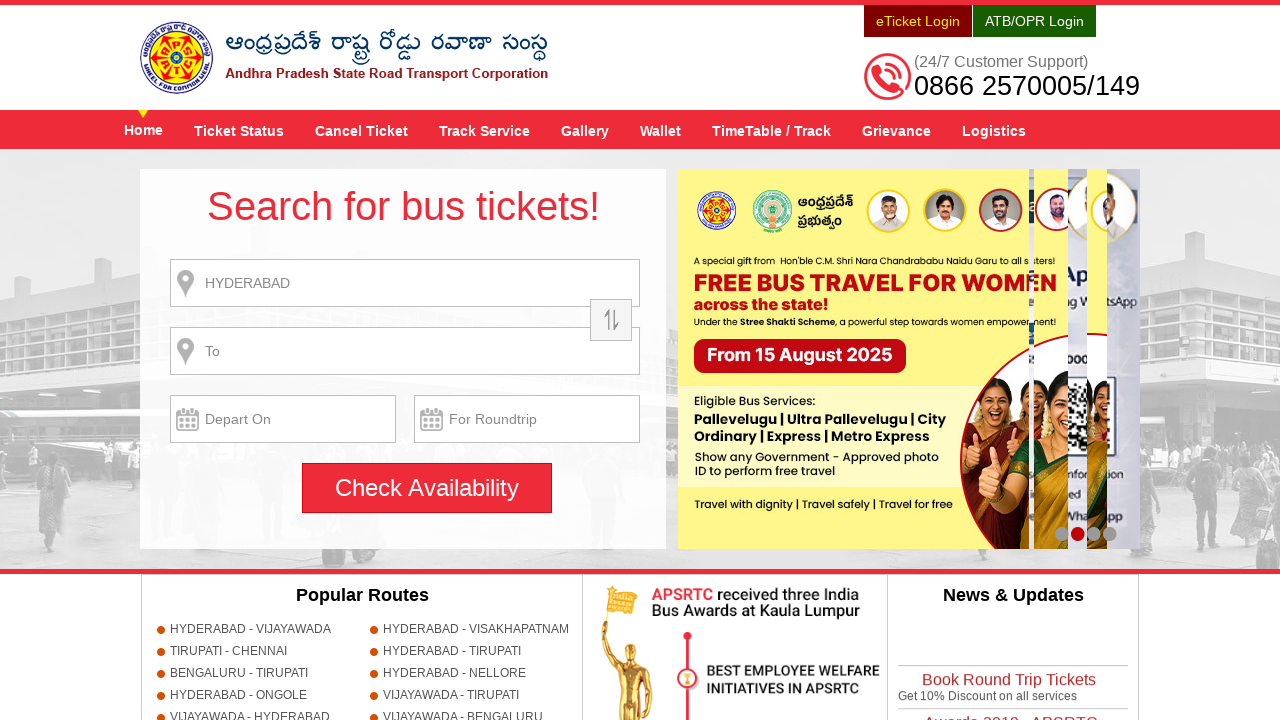

Set up dialog handler to accept alerts
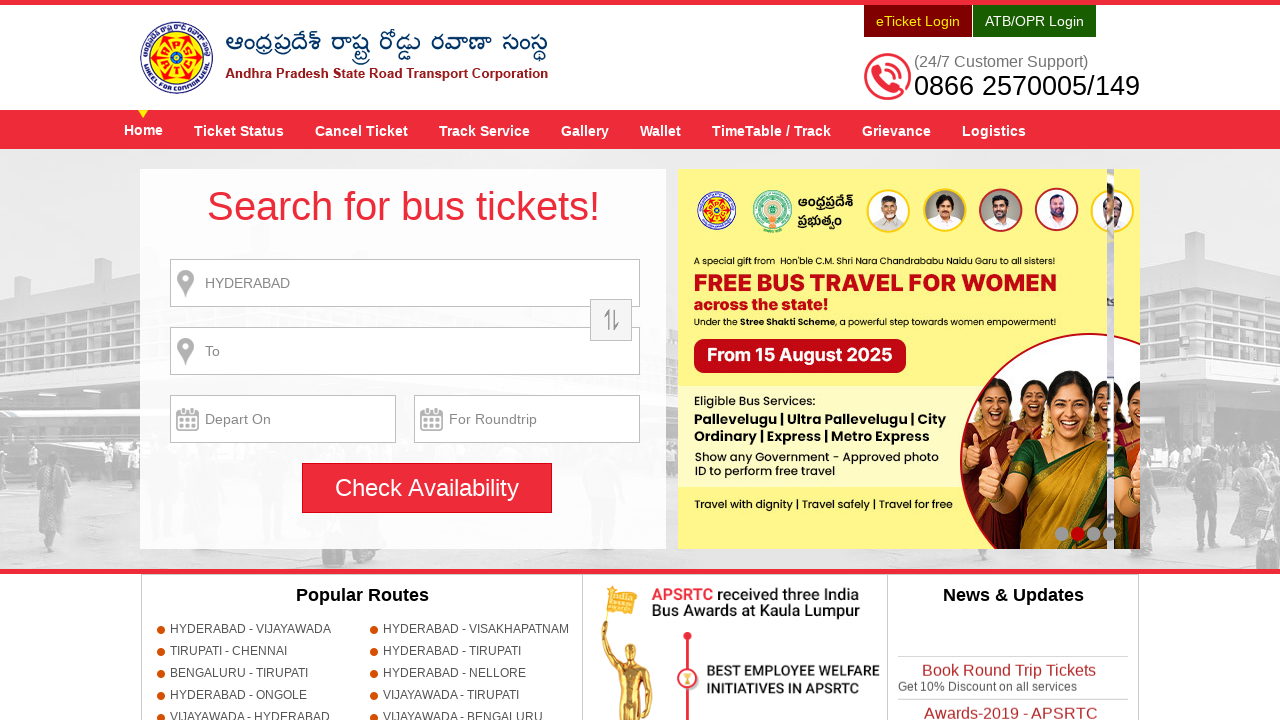

Entered 'GUNTUR' in destination city field on //input[@name='destination']
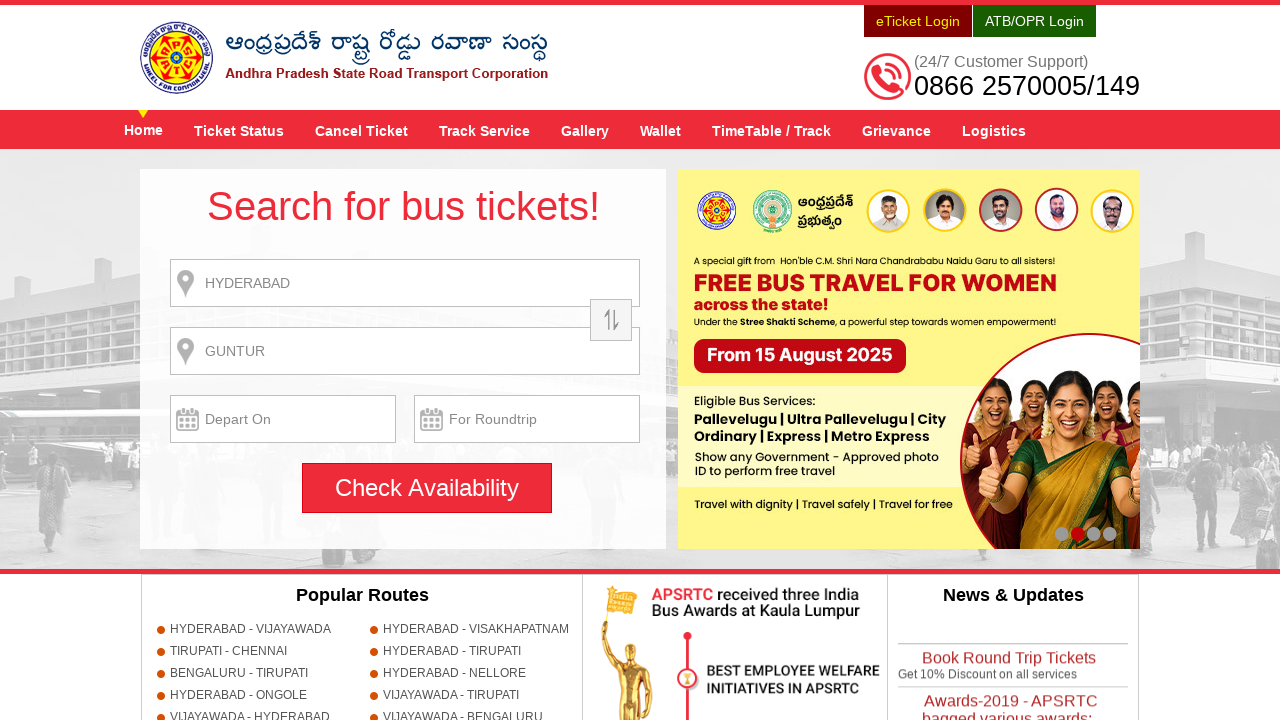

Pressed Enter to select destination city on //input[@name='destination']
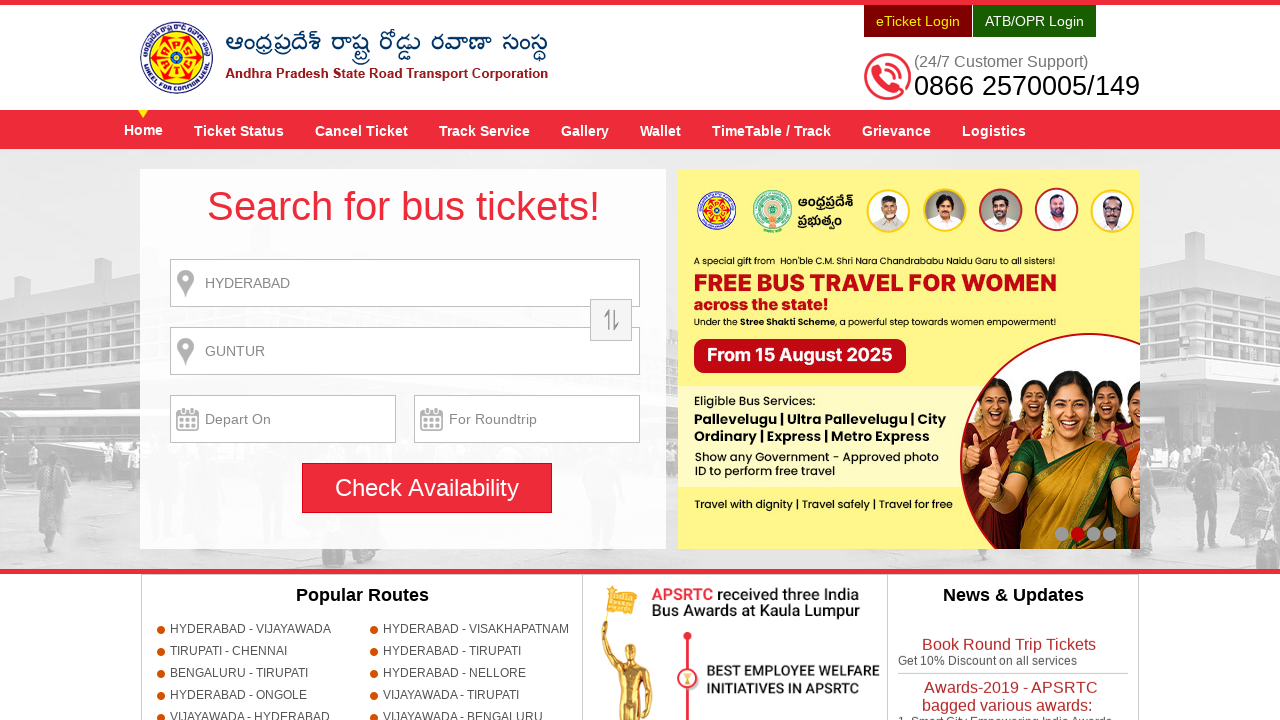

Clicked on date picker field at (283, 419) on xpath=//input[@name='txtJourneyDate']
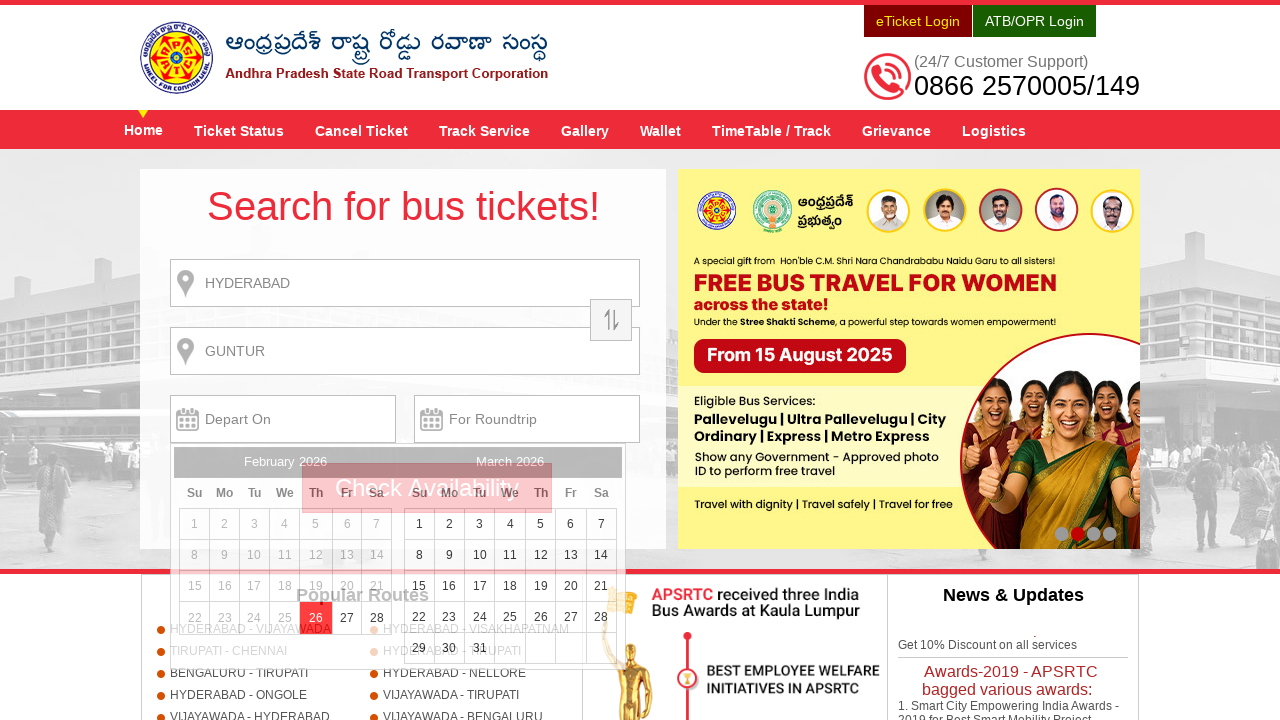

Selected date 16 from date picker at (449, 586) on xpath=//a[text()='16']
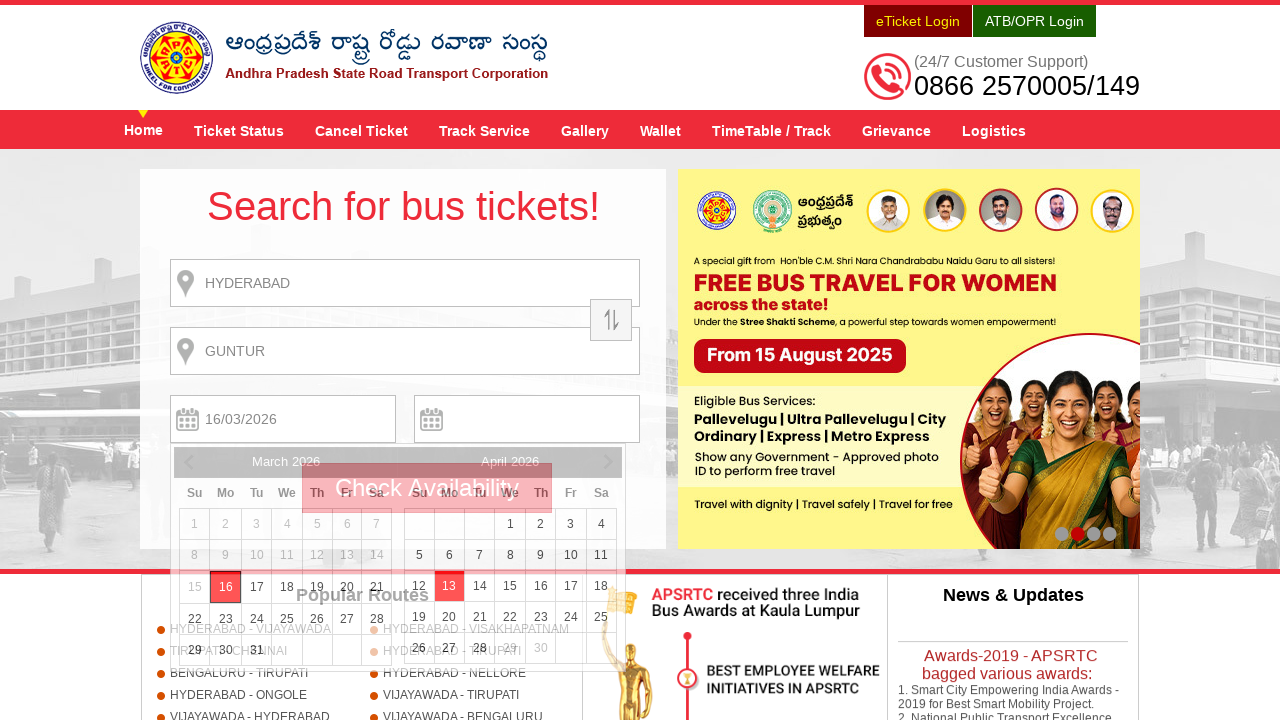

Clicked search button to search available buses at (427, 488) on xpath=//input[@name='searchBtn']
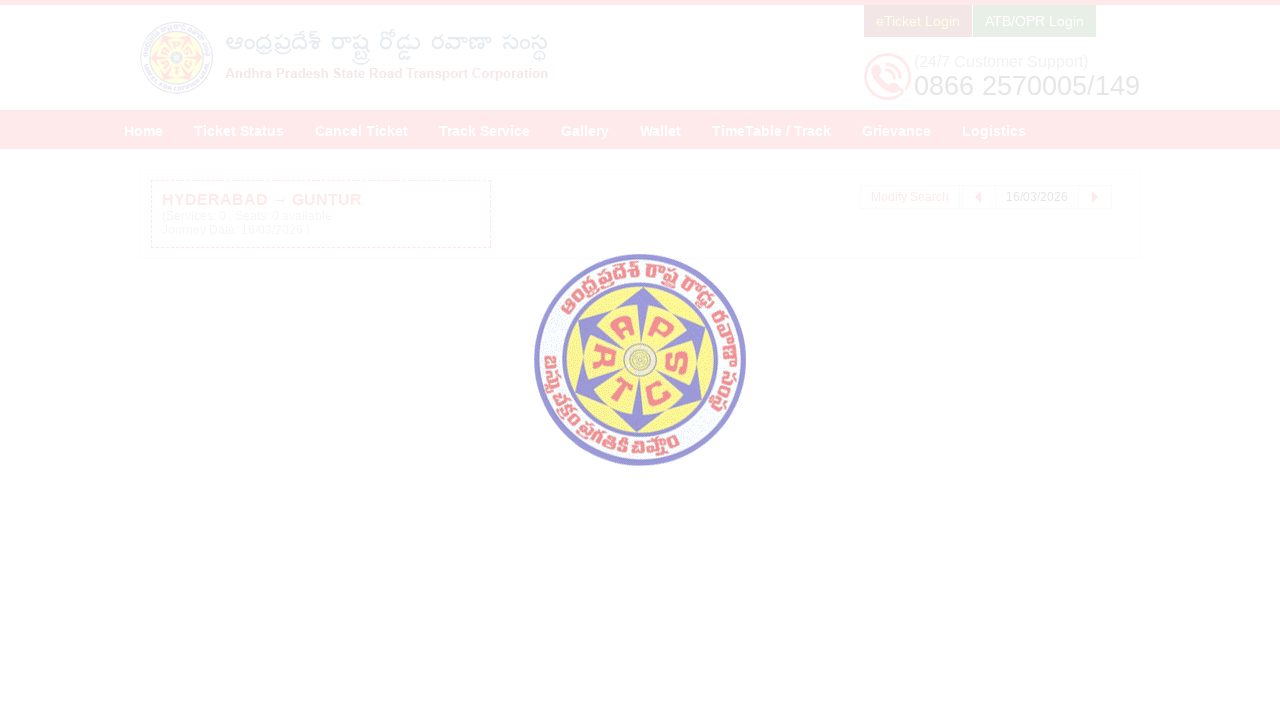

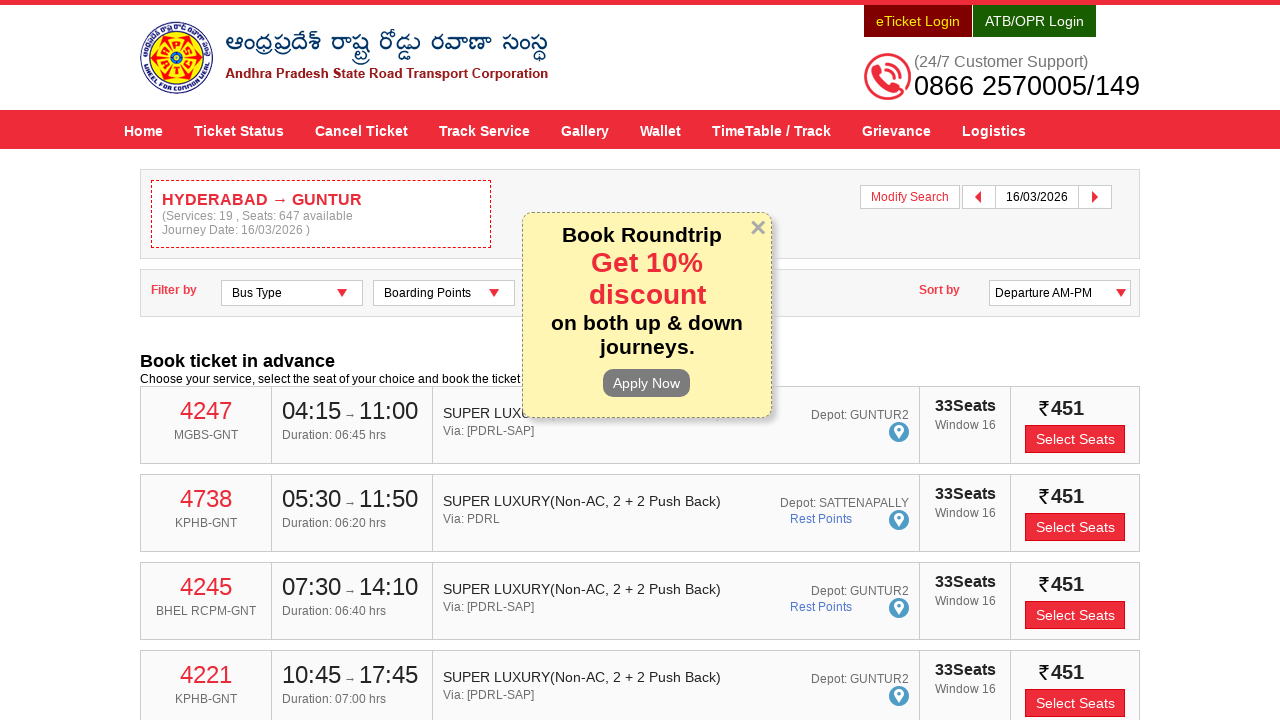